Tests dynamic properties page by waiting for an element to become visible after 5 seconds, then waiting for another button to become clickable and clicking it

Starting URL: https://demoqa.com/dynamic-properties

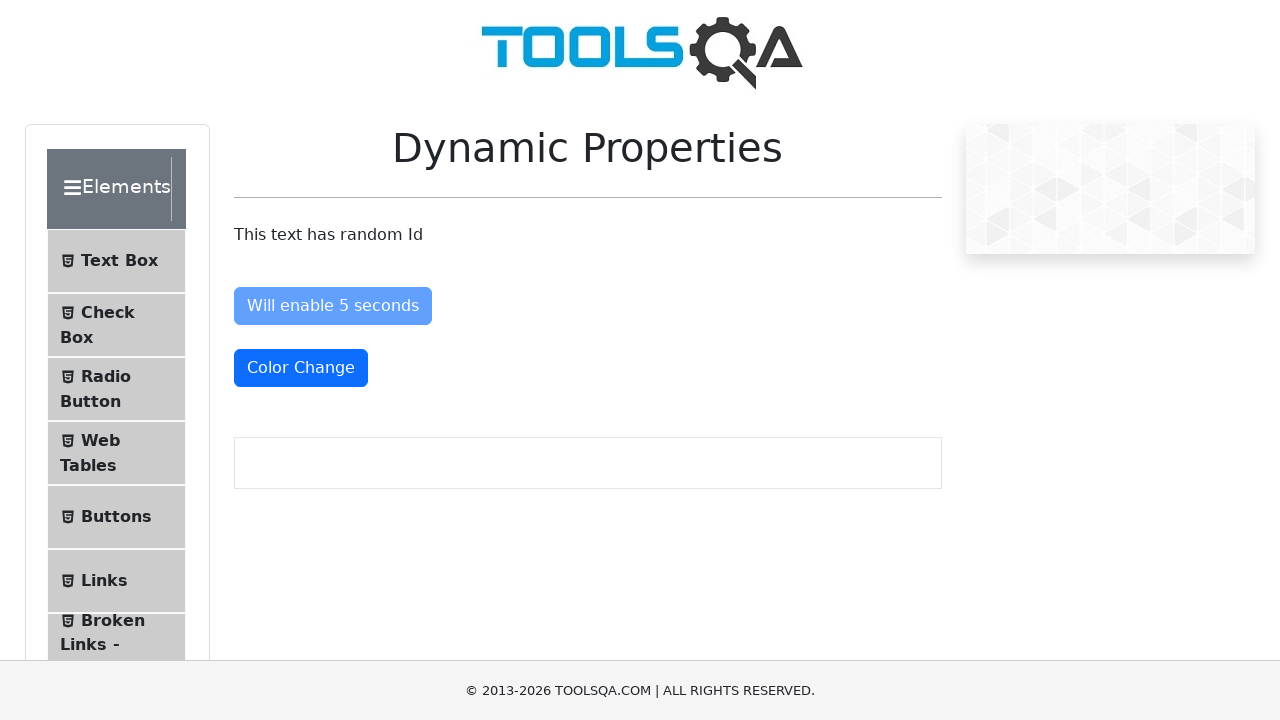

Navigated to dynamic properties test page
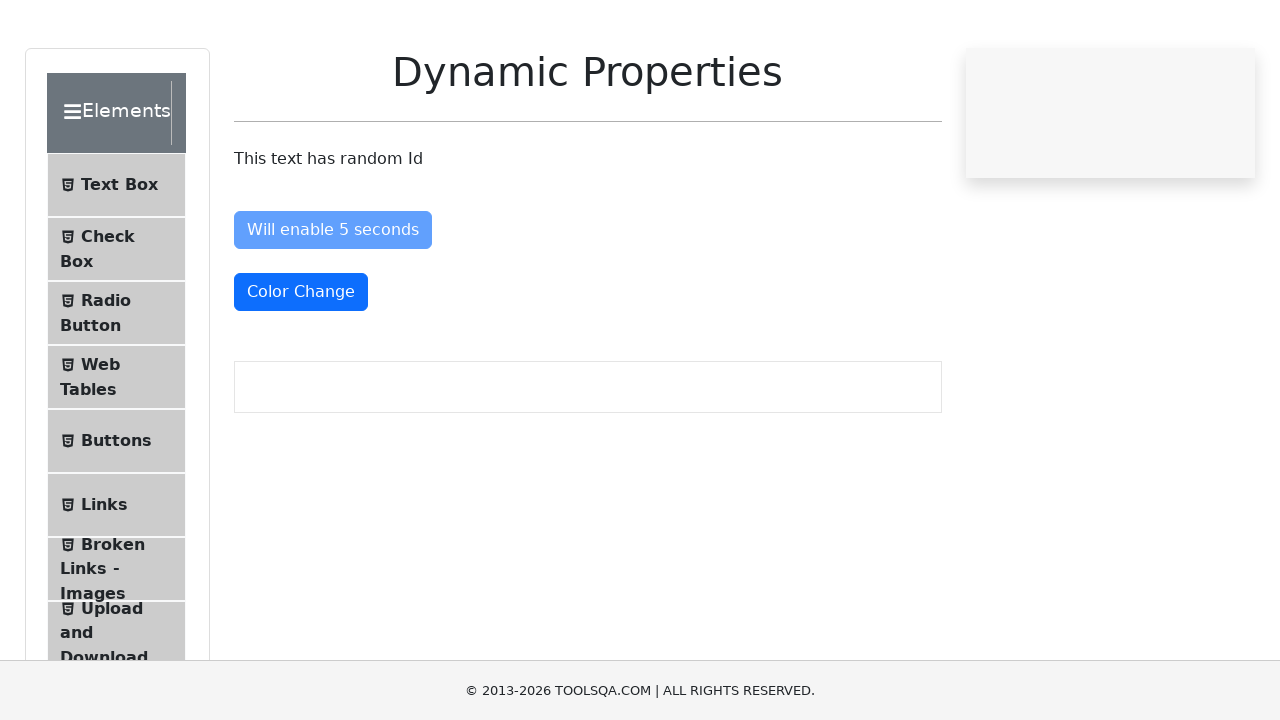

Waited for 'Visible After 5 Seconds' button to become visible
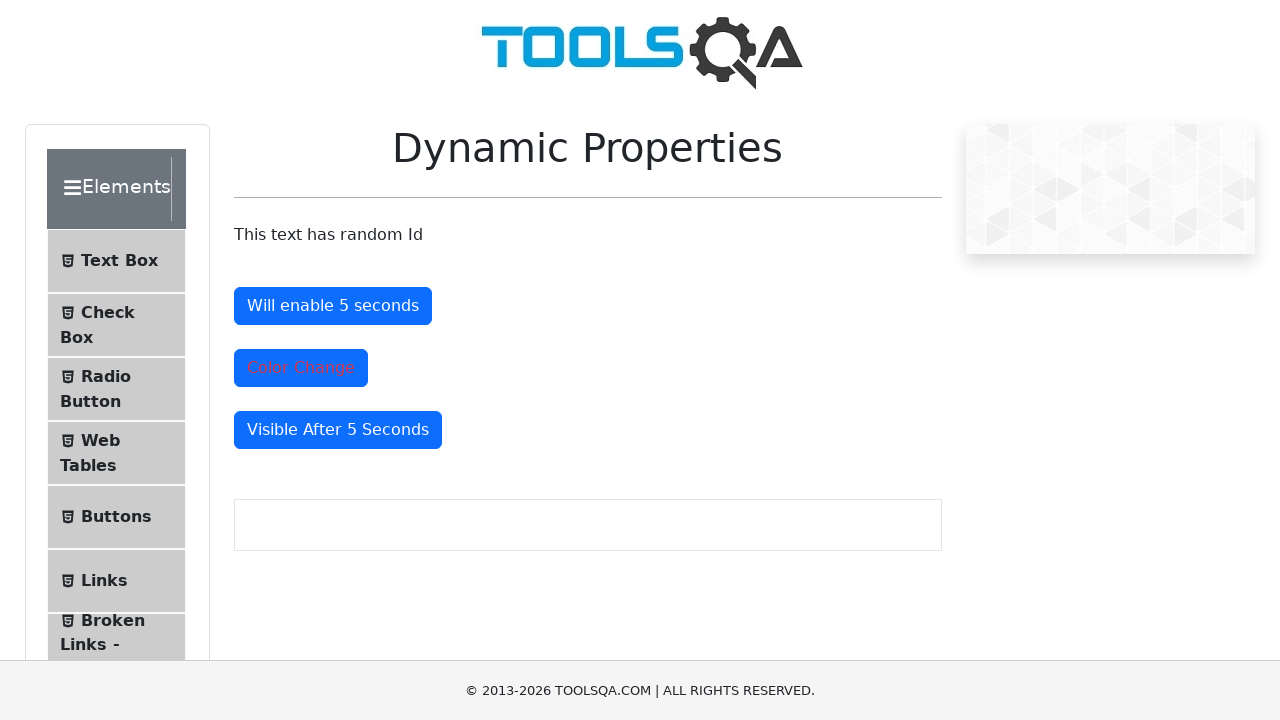

Clicked the 'Enable After' button at (333, 306) on xpath=//button[@id='enableAfter']
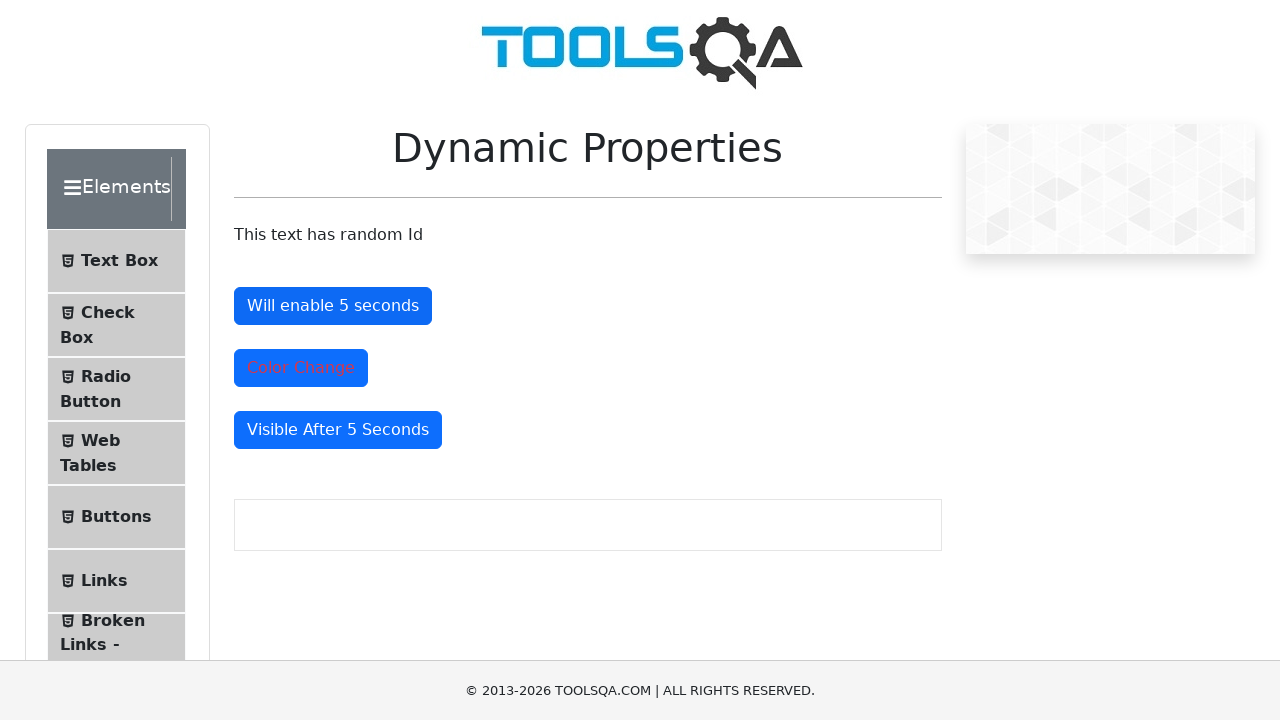

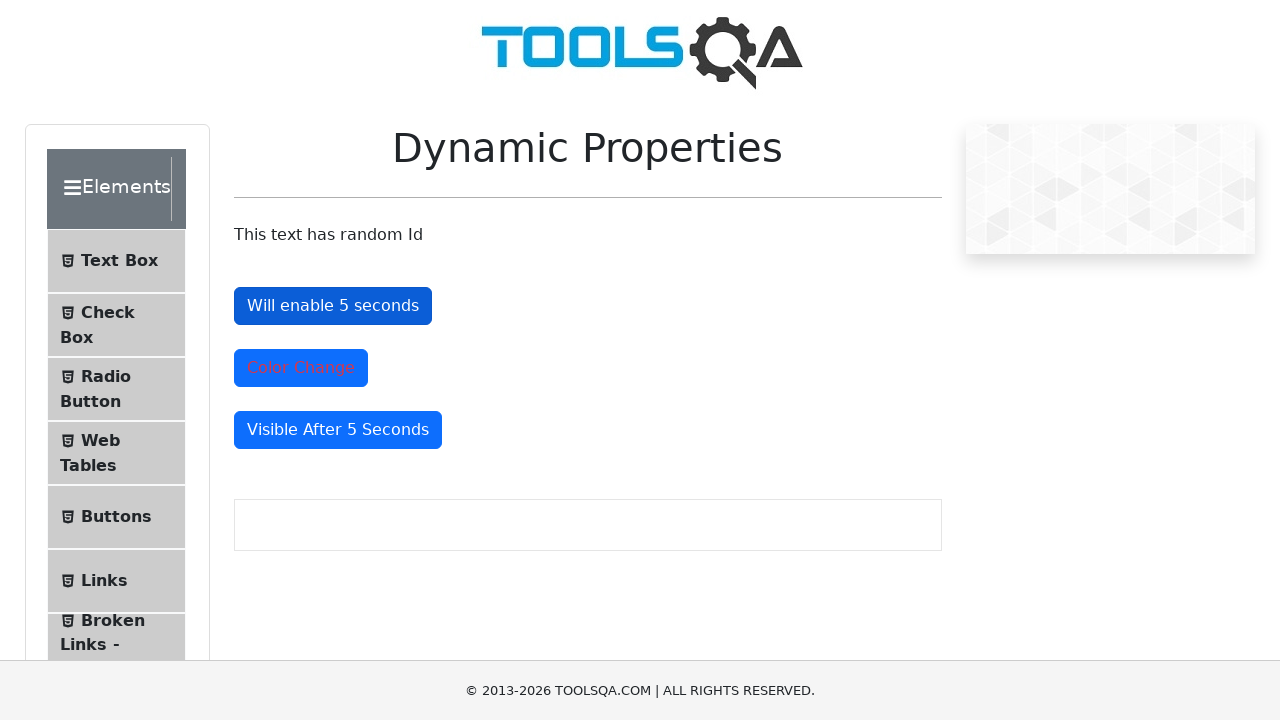